Tests text input fields by filling them with sample data and verifying the values

Starting URL: https://katalon-test.s3.amazonaws.com/aut/html/form.html

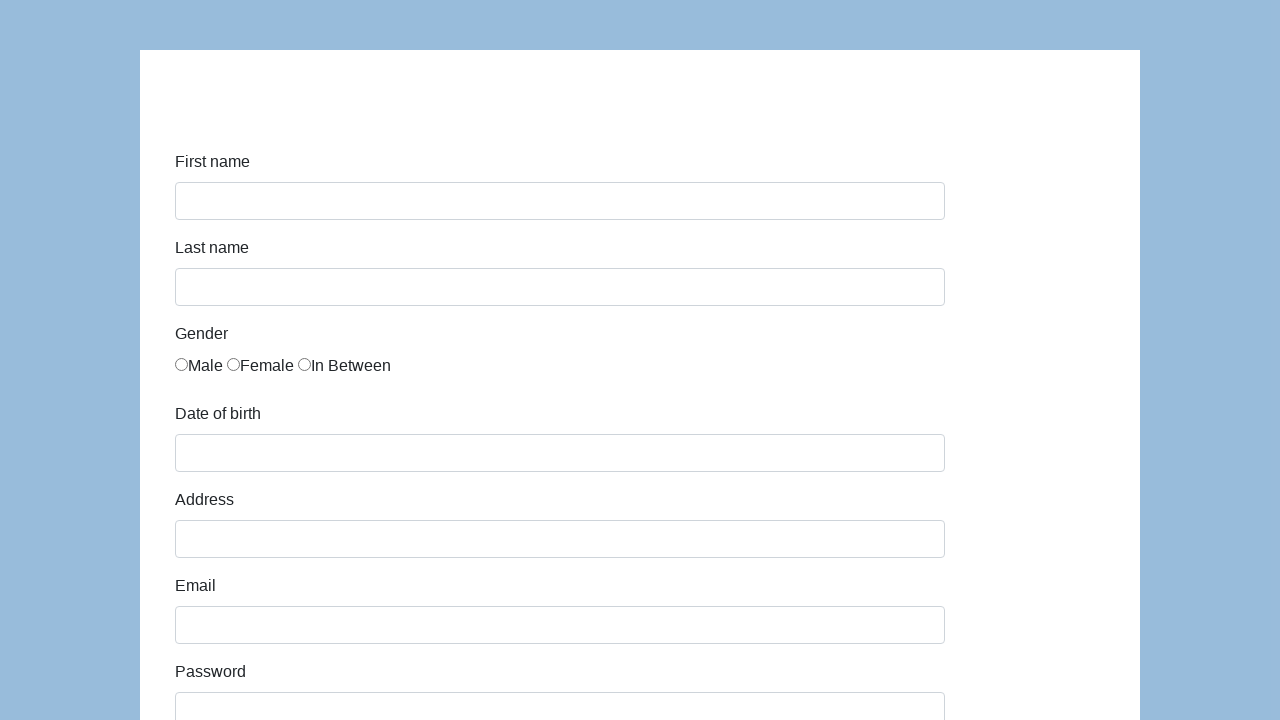

Filled first name field with 'John' on #first-name
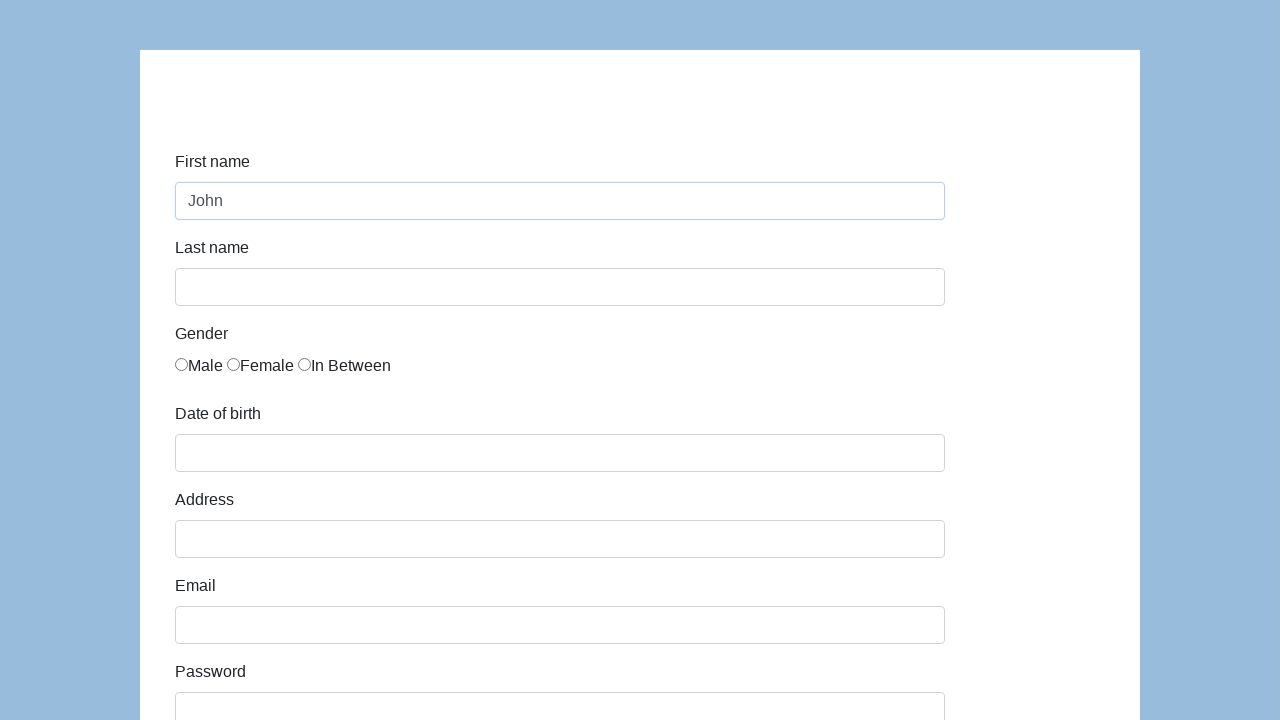

Verified first name field contains 'John'
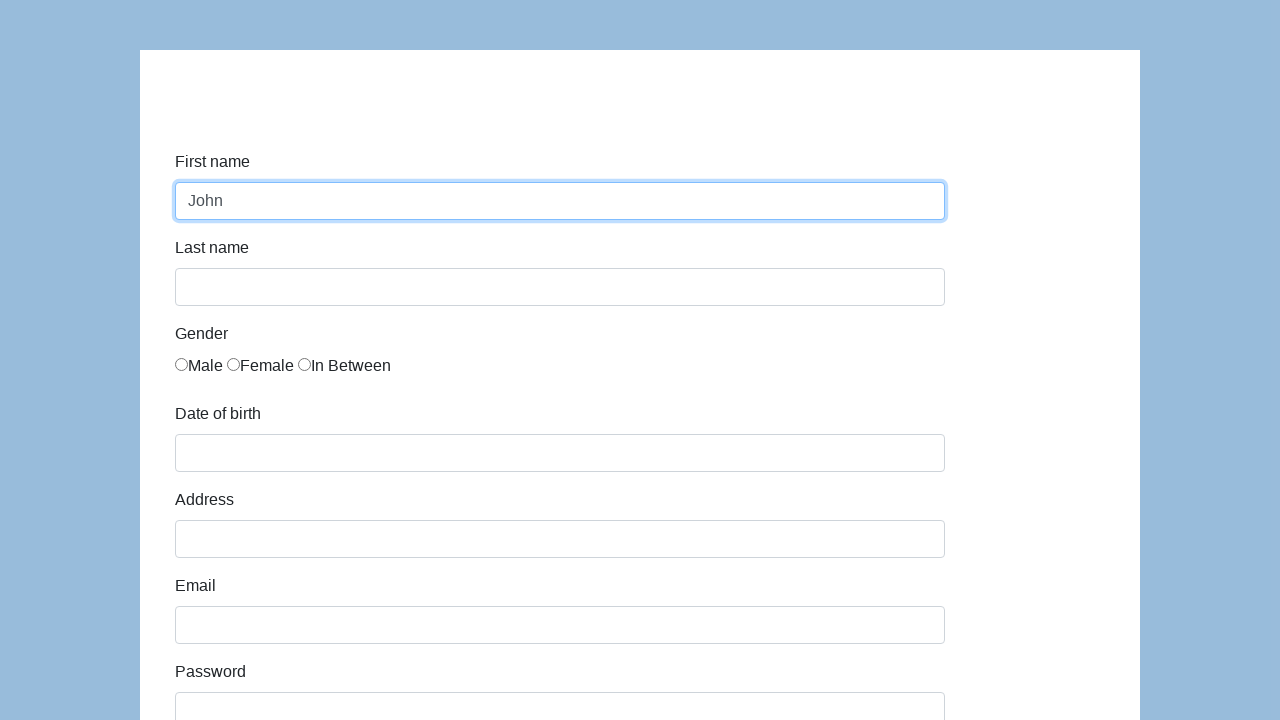

Filled last name field with 'Doe' on #last-name
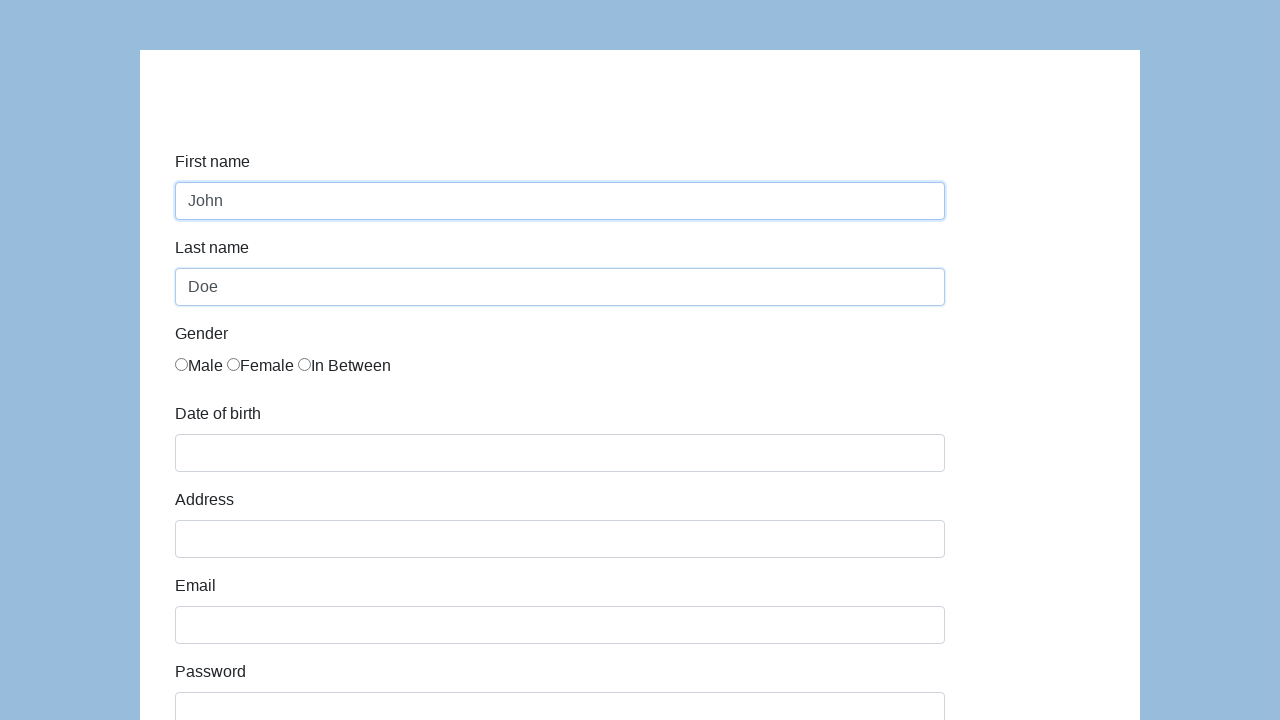

Verified last name field contains 'Doe'
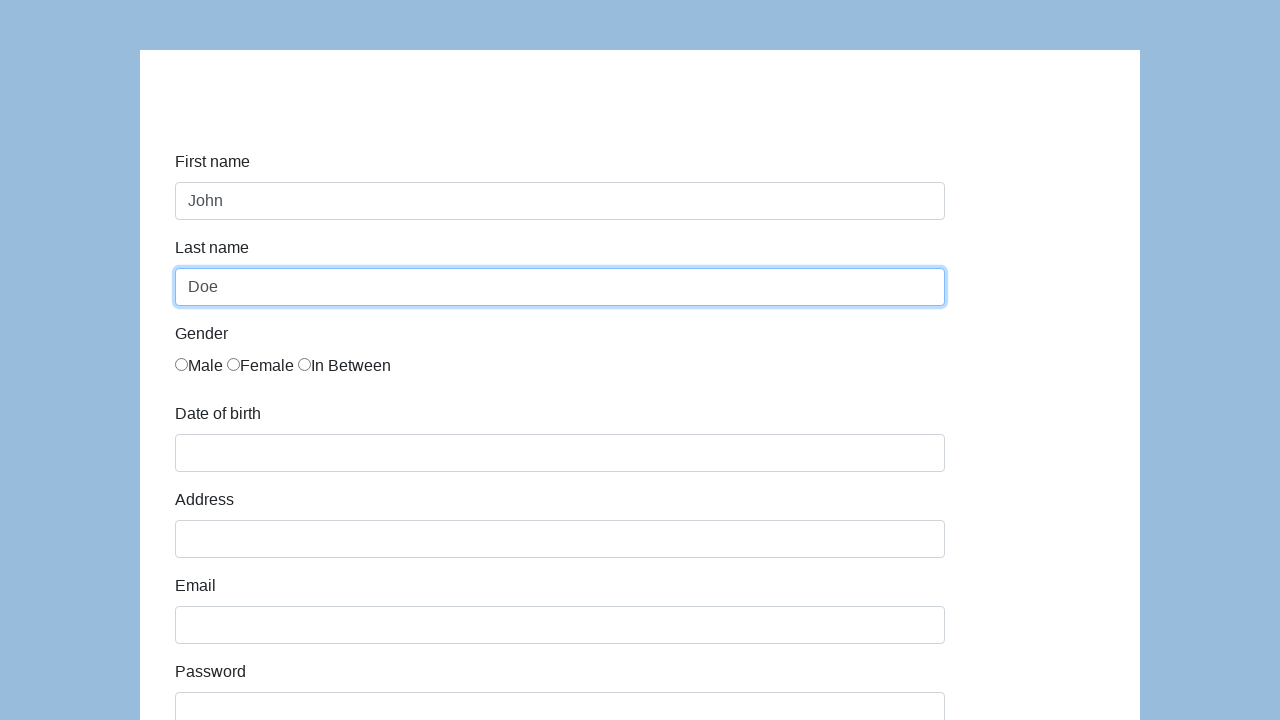

Filled address field with '123 Main St' on #address
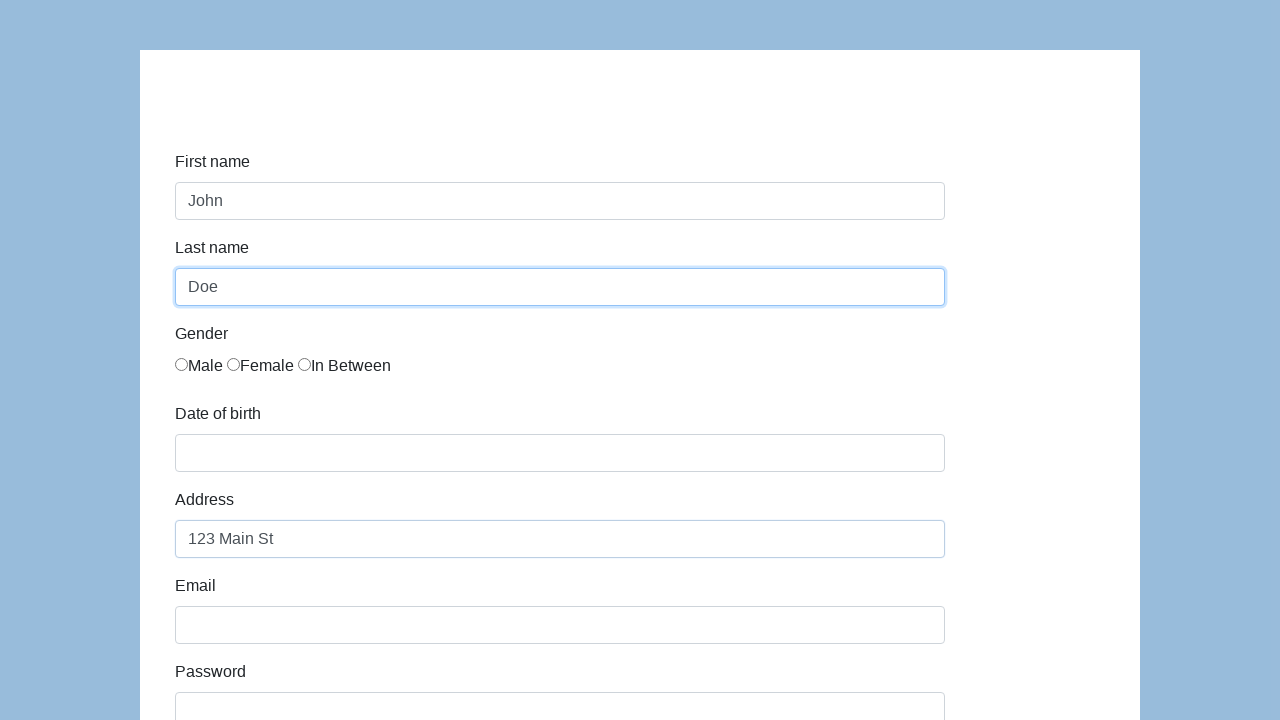

Verified address field contains '123 Main St'
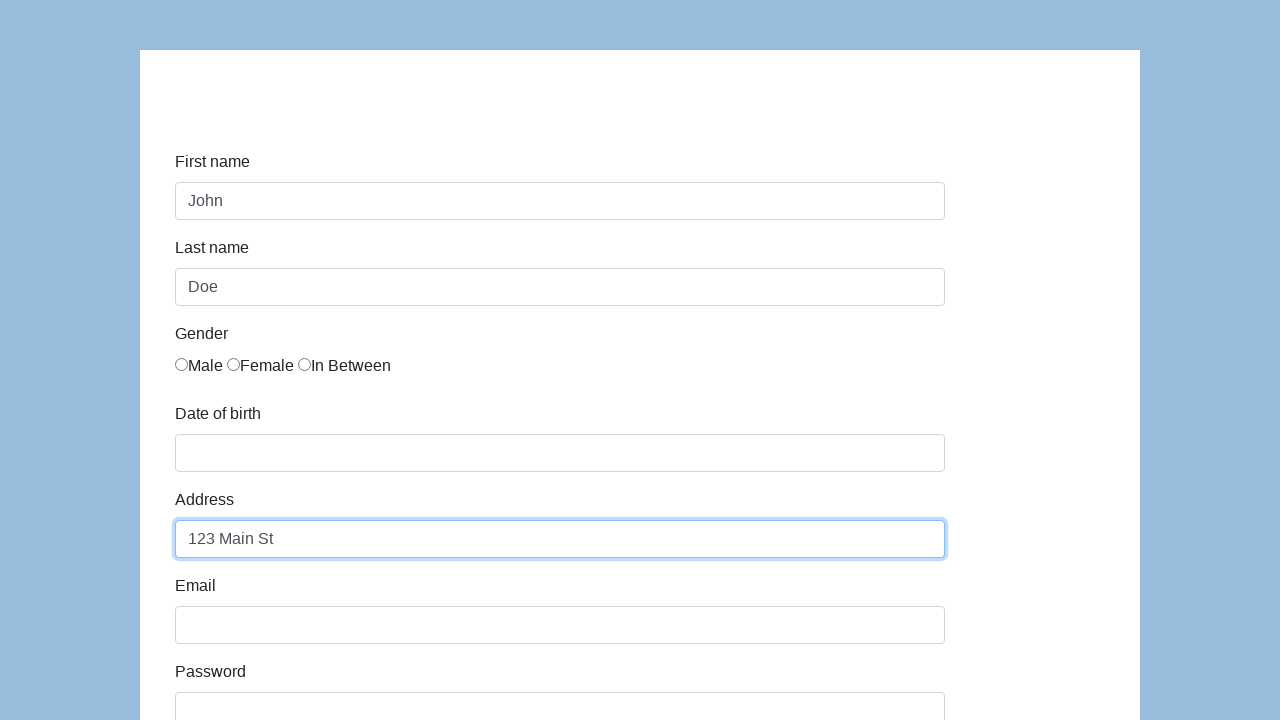

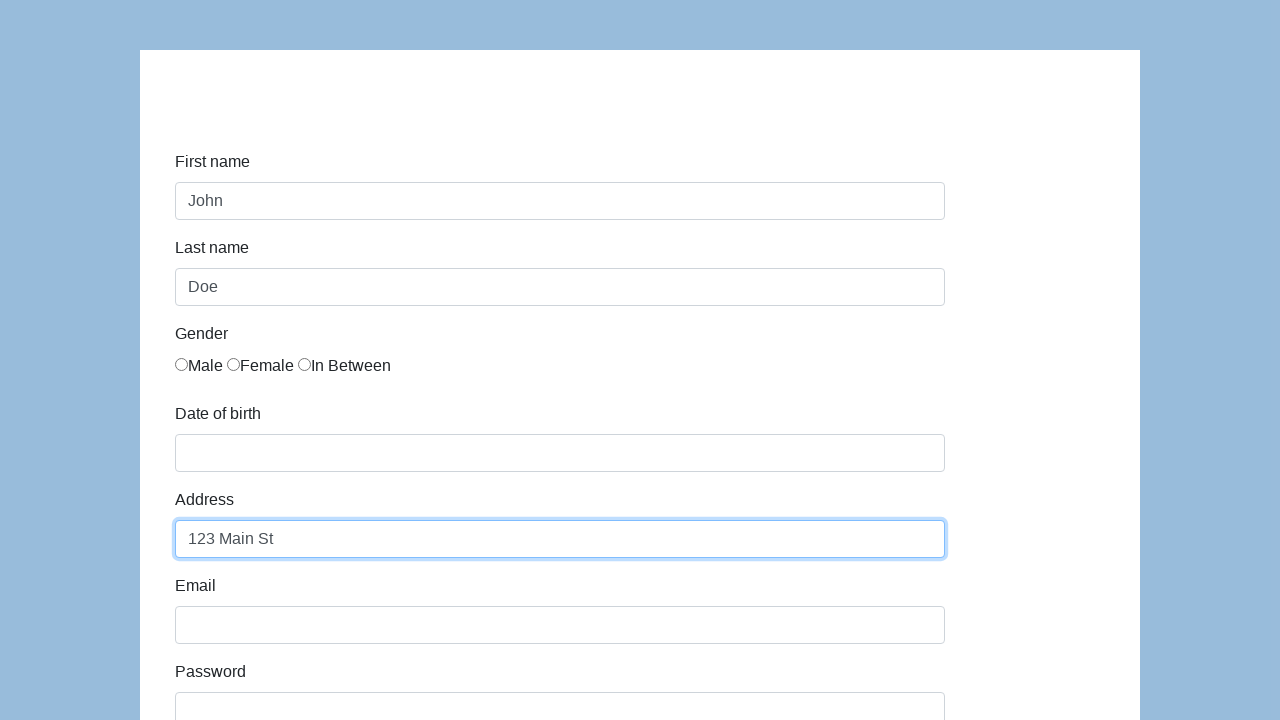